Tests the search functionality by entering "Breed" in the search field and verifying that search results appear

Starting URL: https://seleniumplayground.practiceprobs.com/

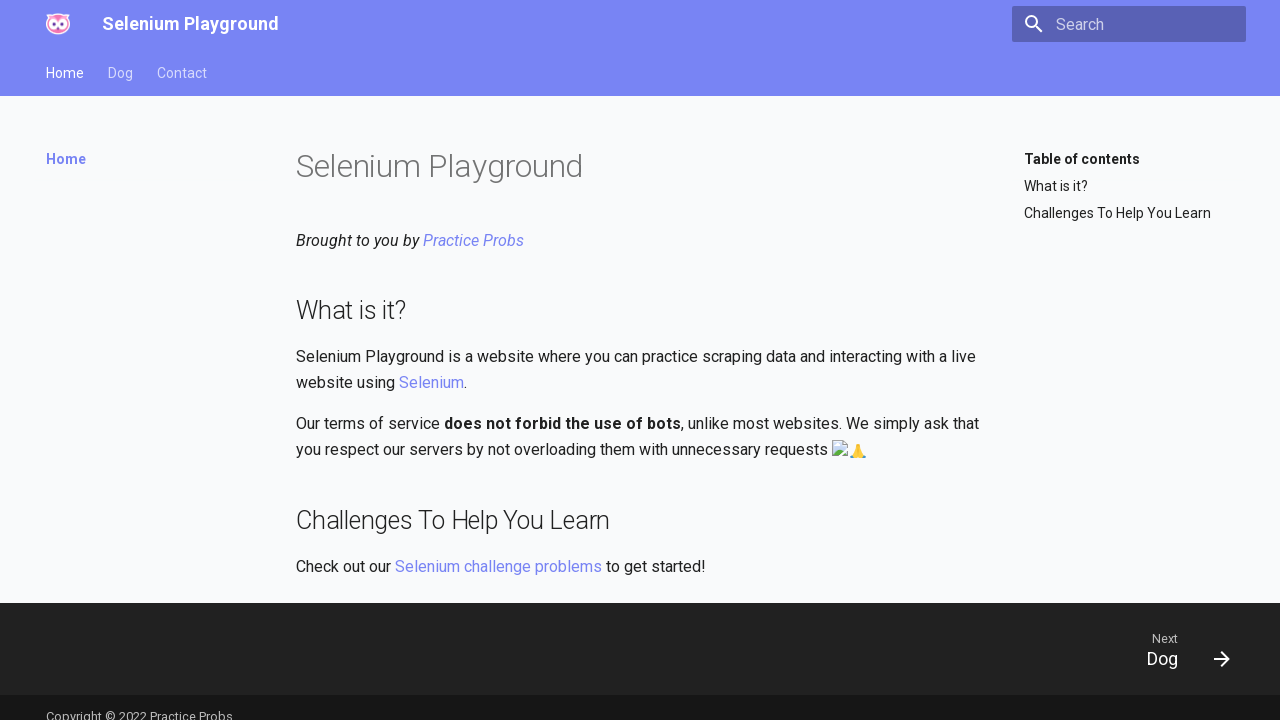

Search field became visible
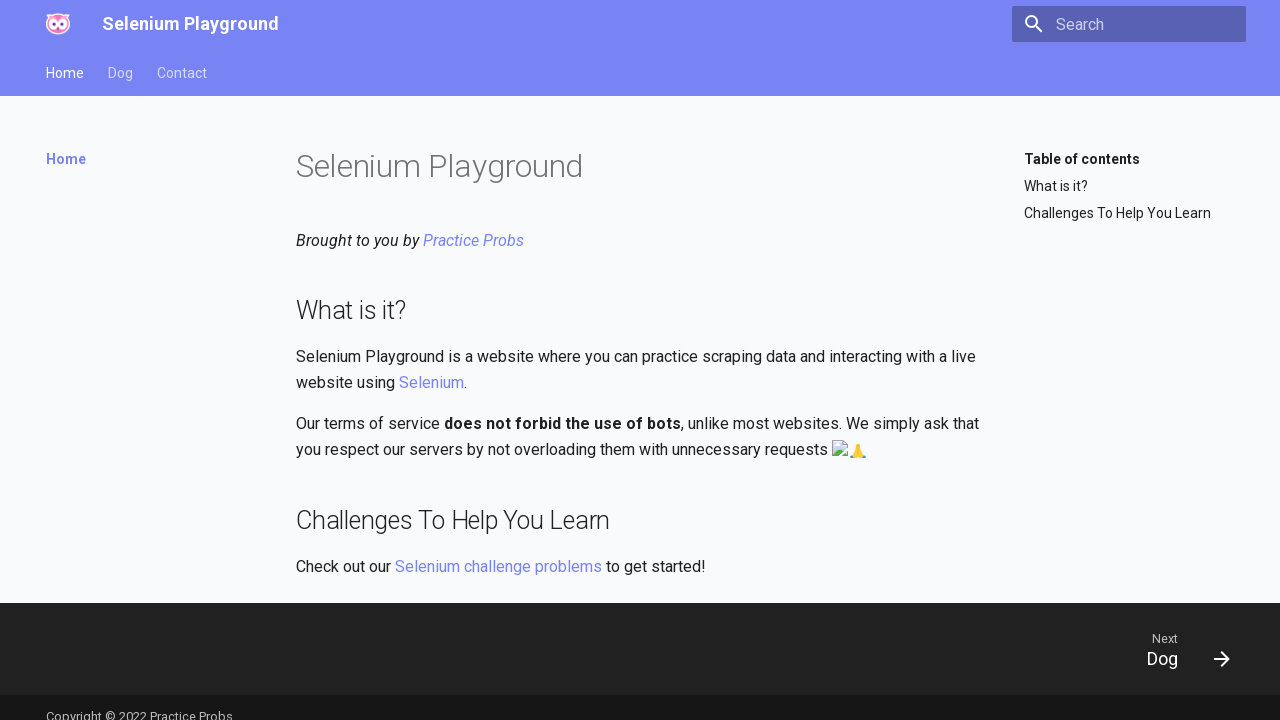

Filled search field with 'Breed' on input[name='query']
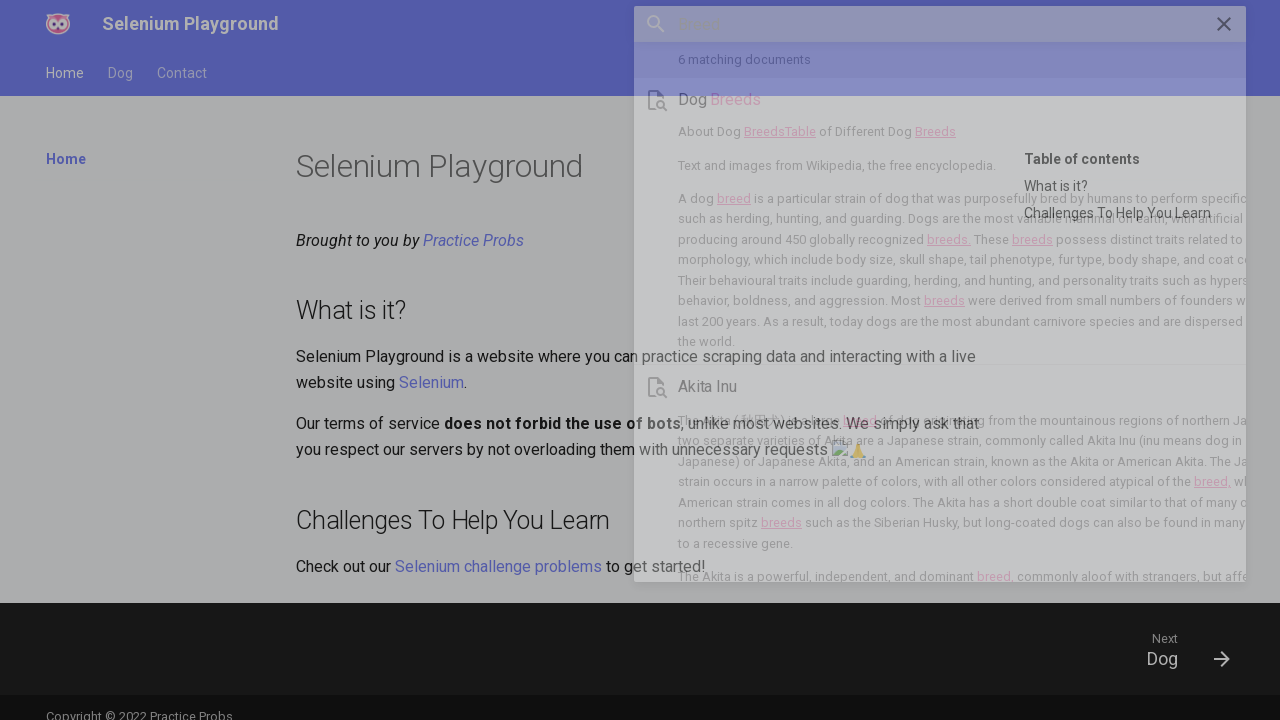

Search results appeared
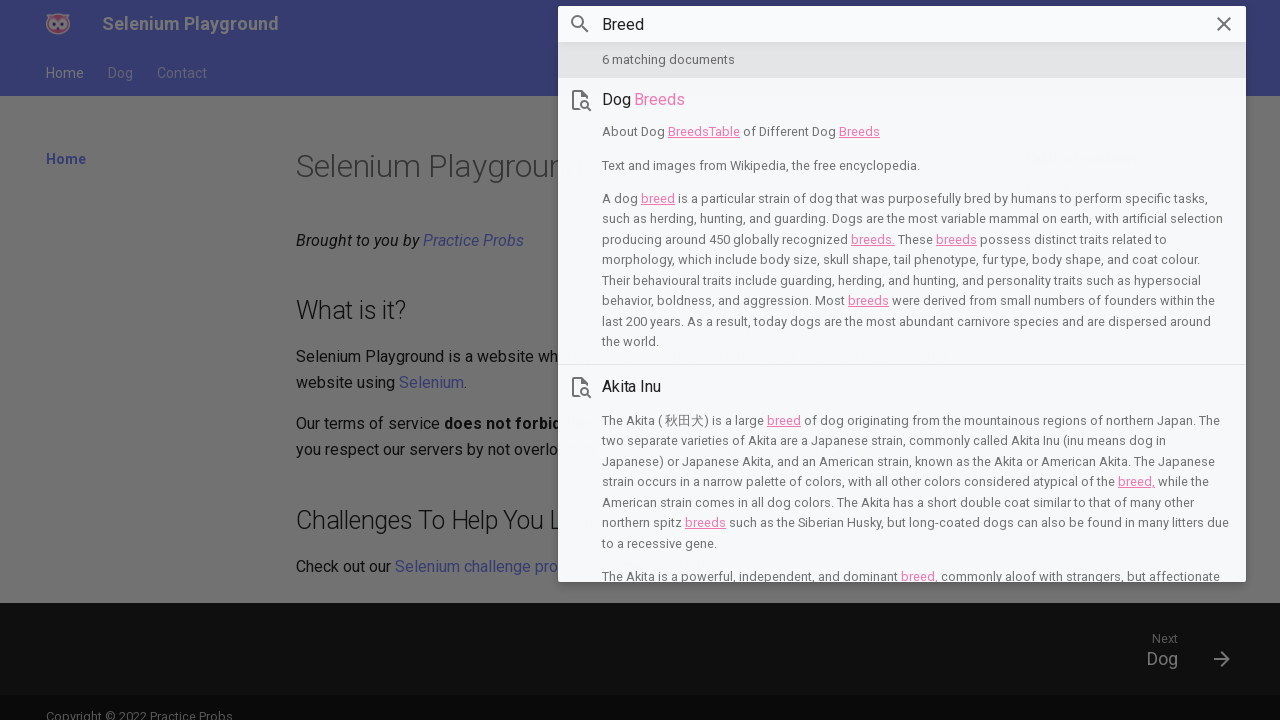

Retrieved all search result items
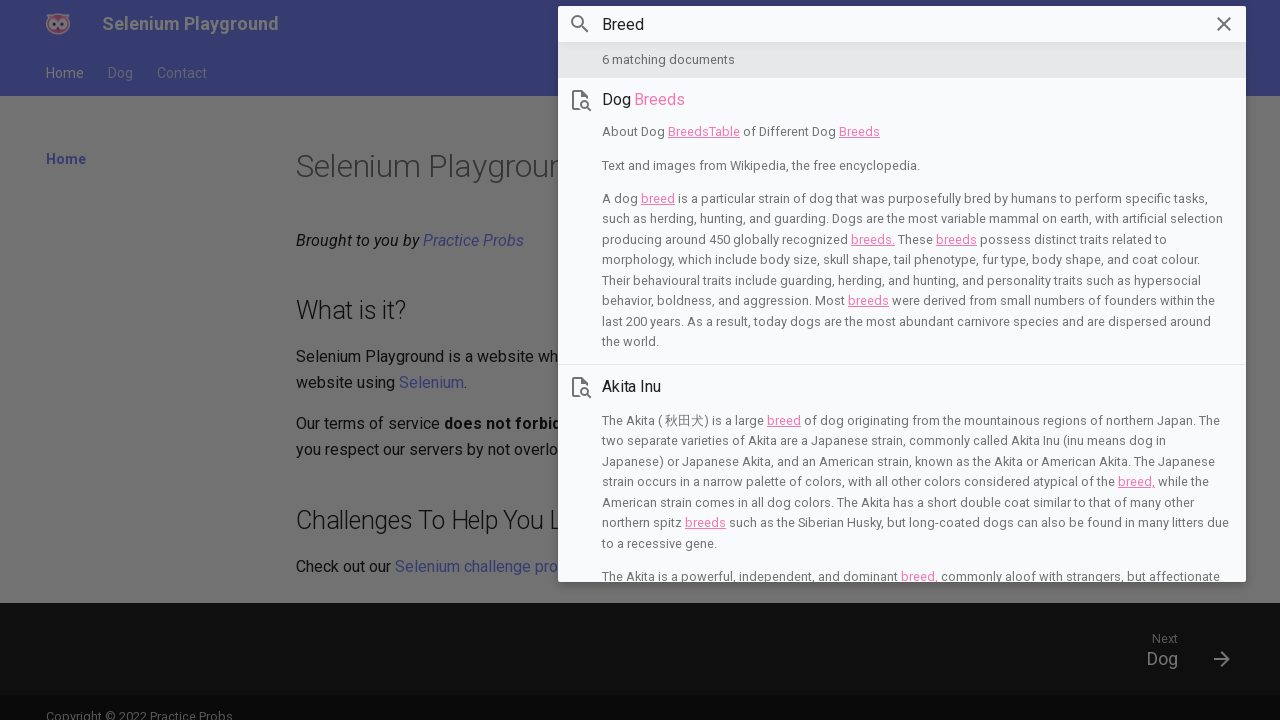

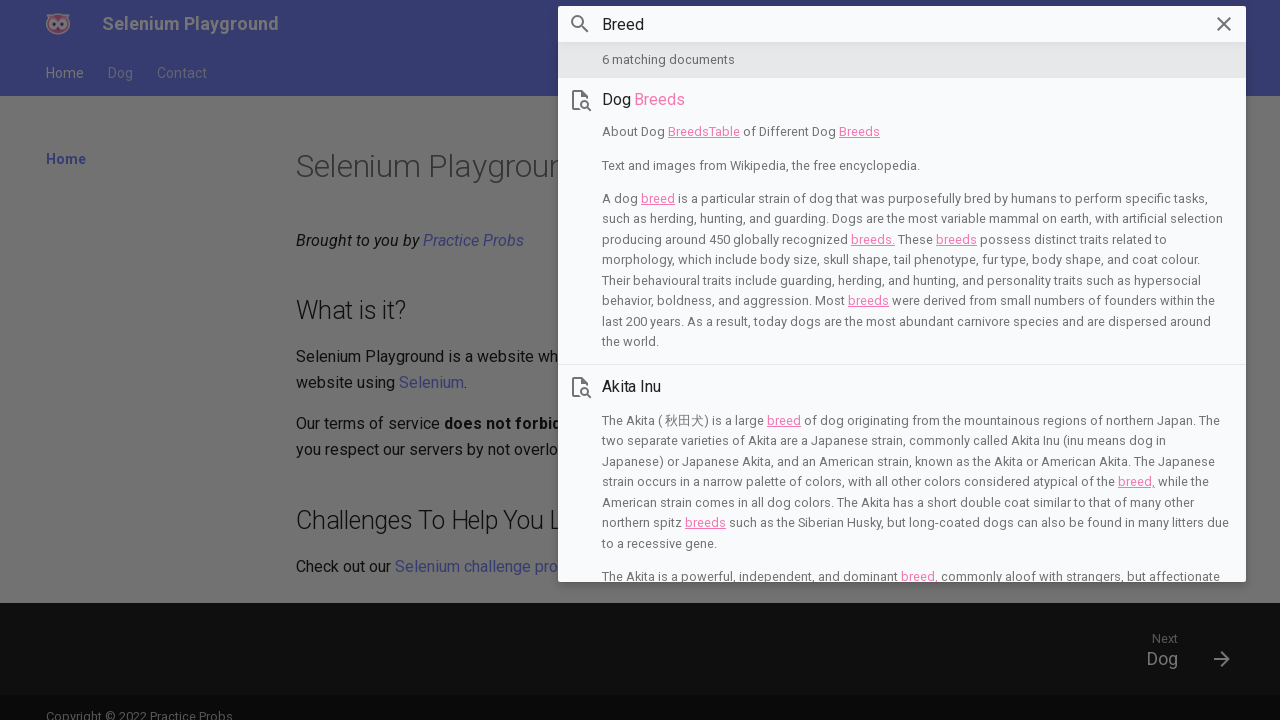